Tests adding a new todo item by typing in the input field and pressing Enter

Starting URL: https://devmountain.github.io/qa_todos/

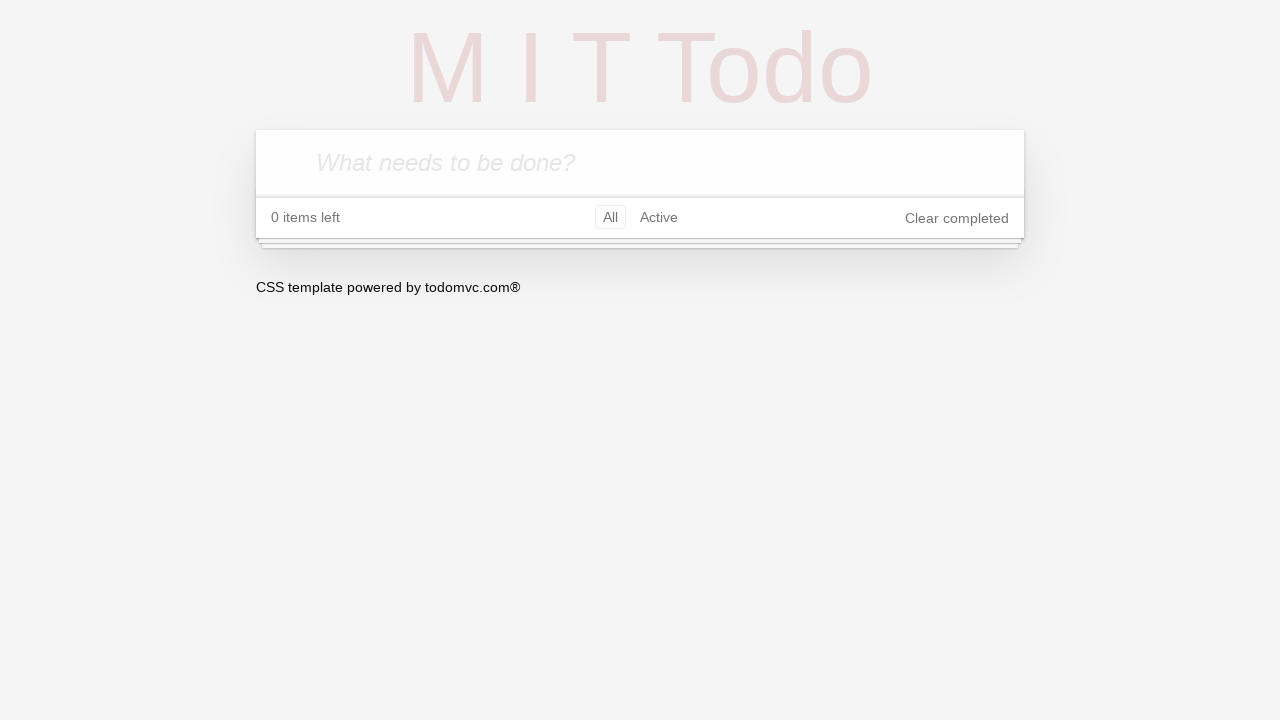

Waited for todo input field to be available
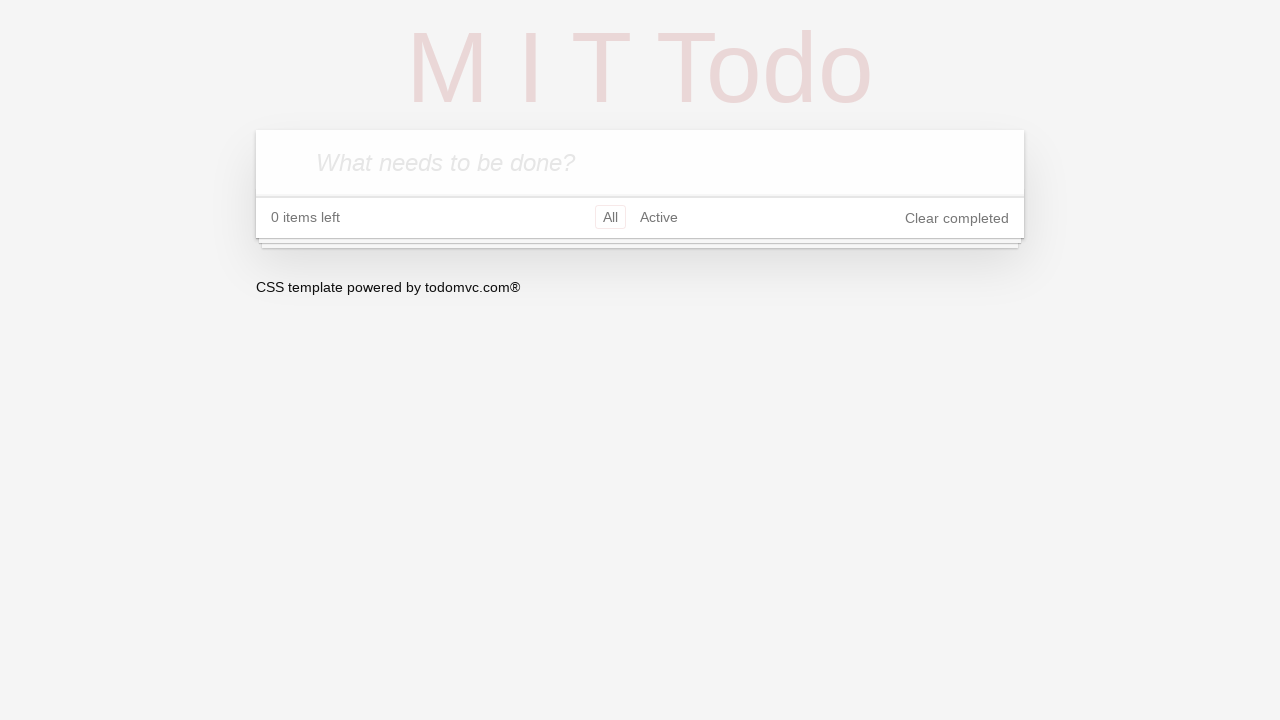

Filled todo input field with 'Test To-Do' on .new-todo
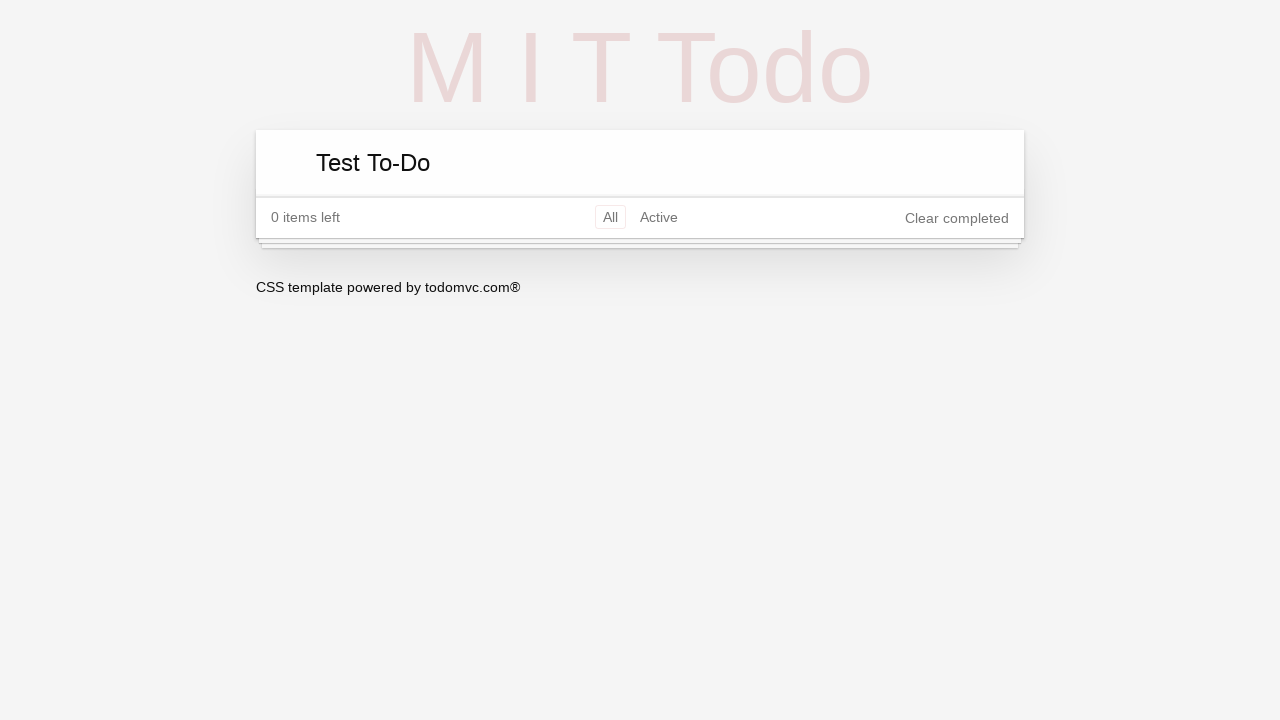

Pressed Enter to add the new todo item on .new-todo
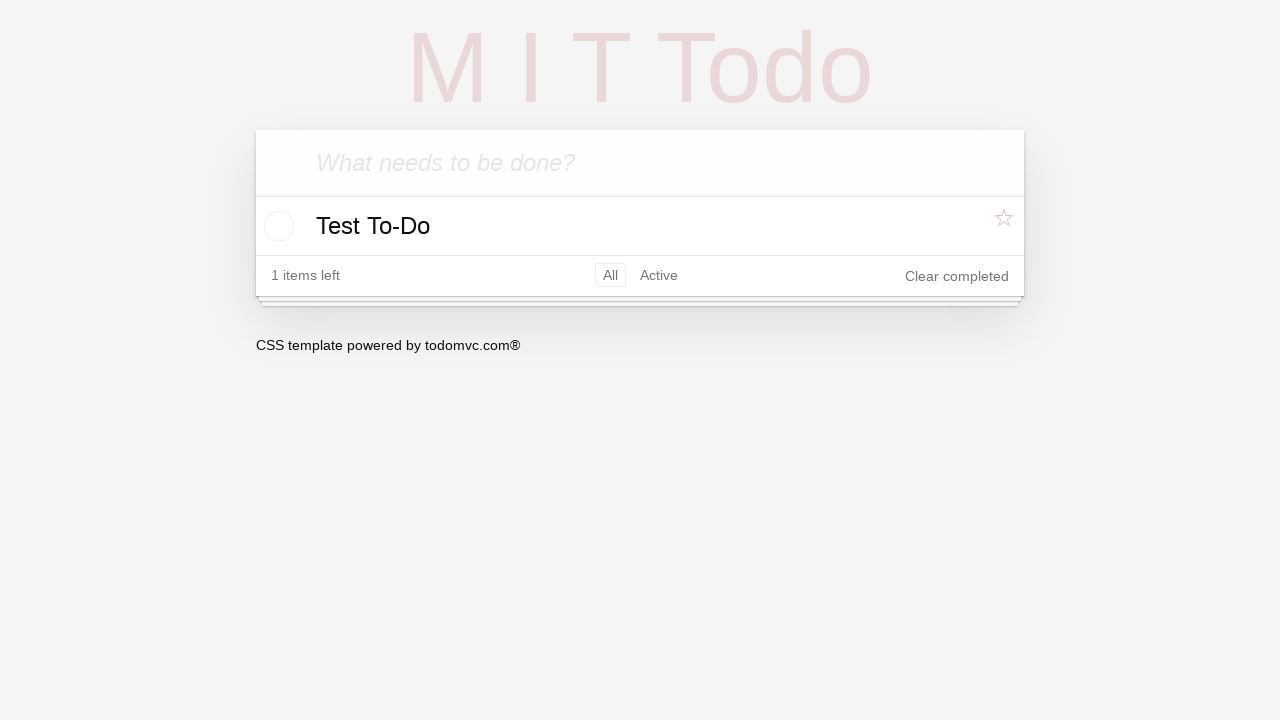

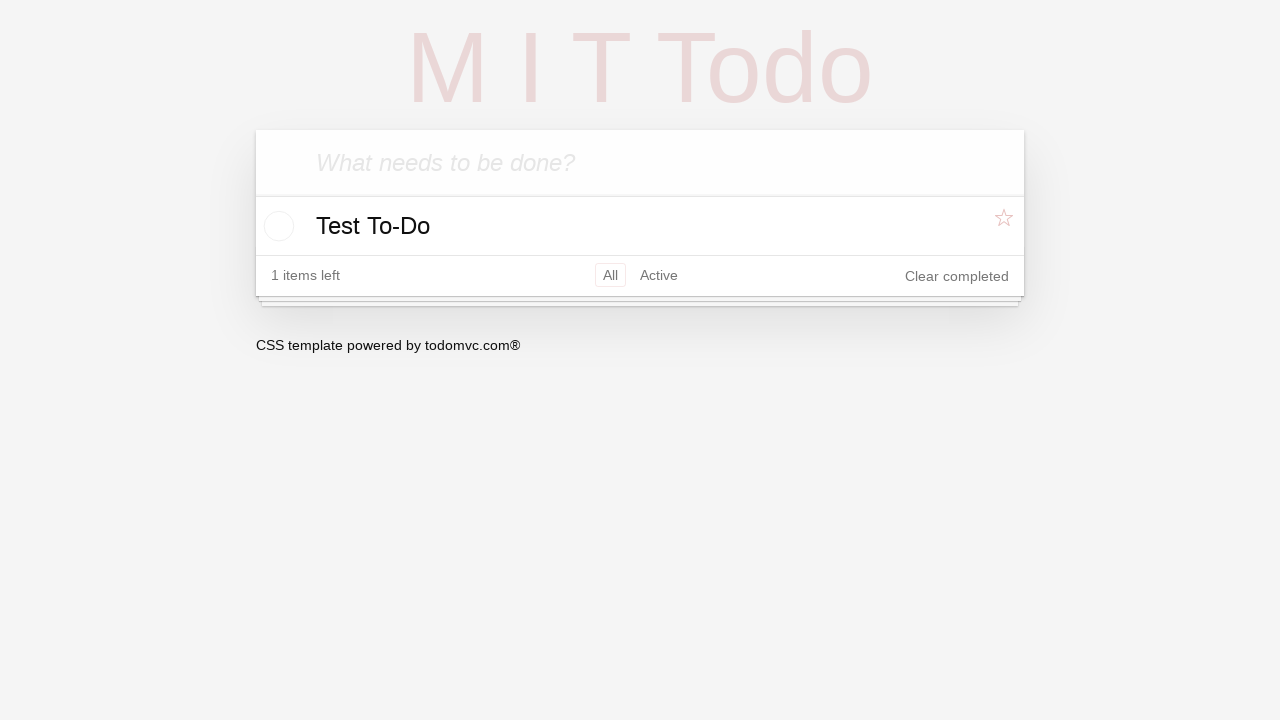